Waits for a price to reach $100, books an item, solves a mathematical captcha, and submits the answer

Starting URL: http://suninjuly.github.io/explicit_wait2.html

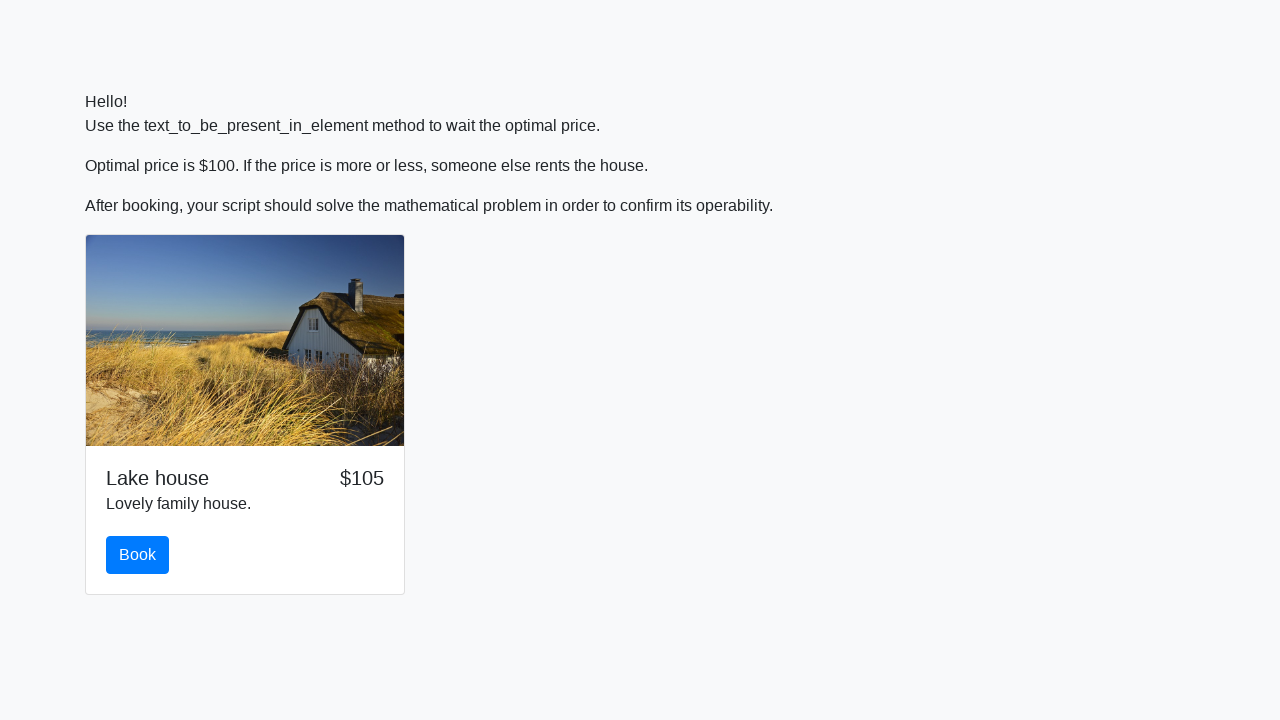

Waited for price to reach $100
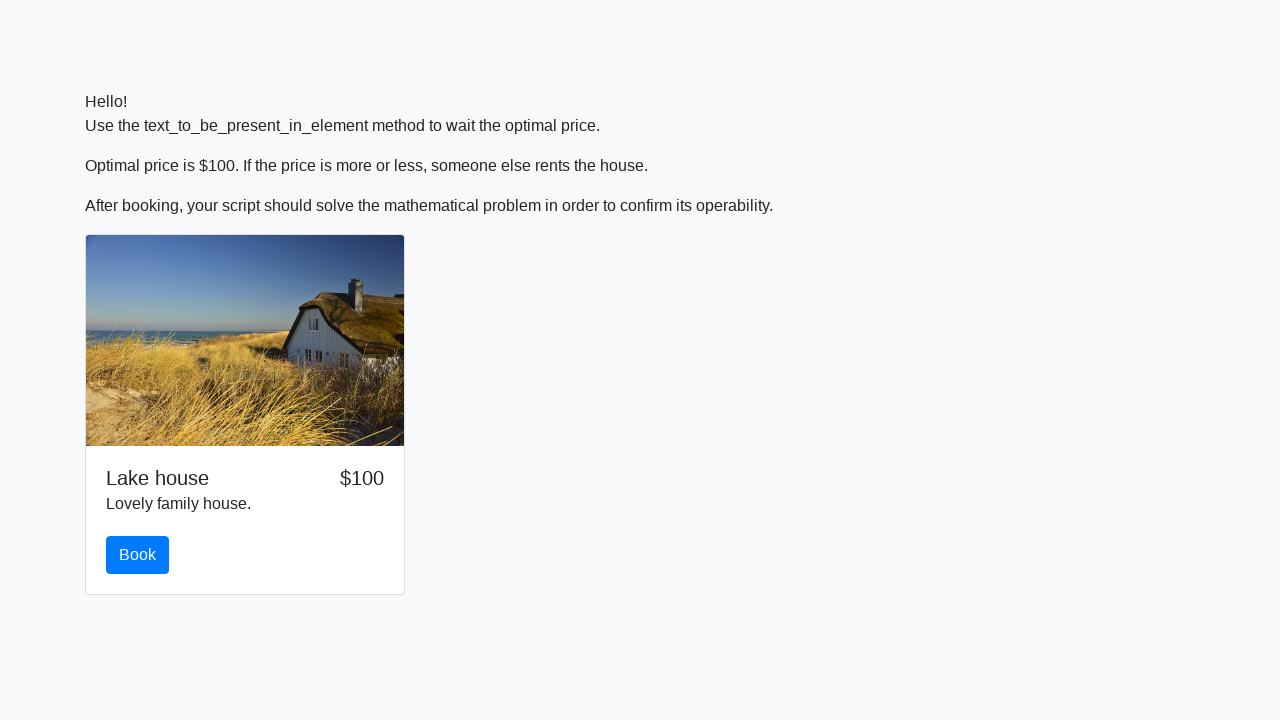

Clicked book button at (138, 555) on #book
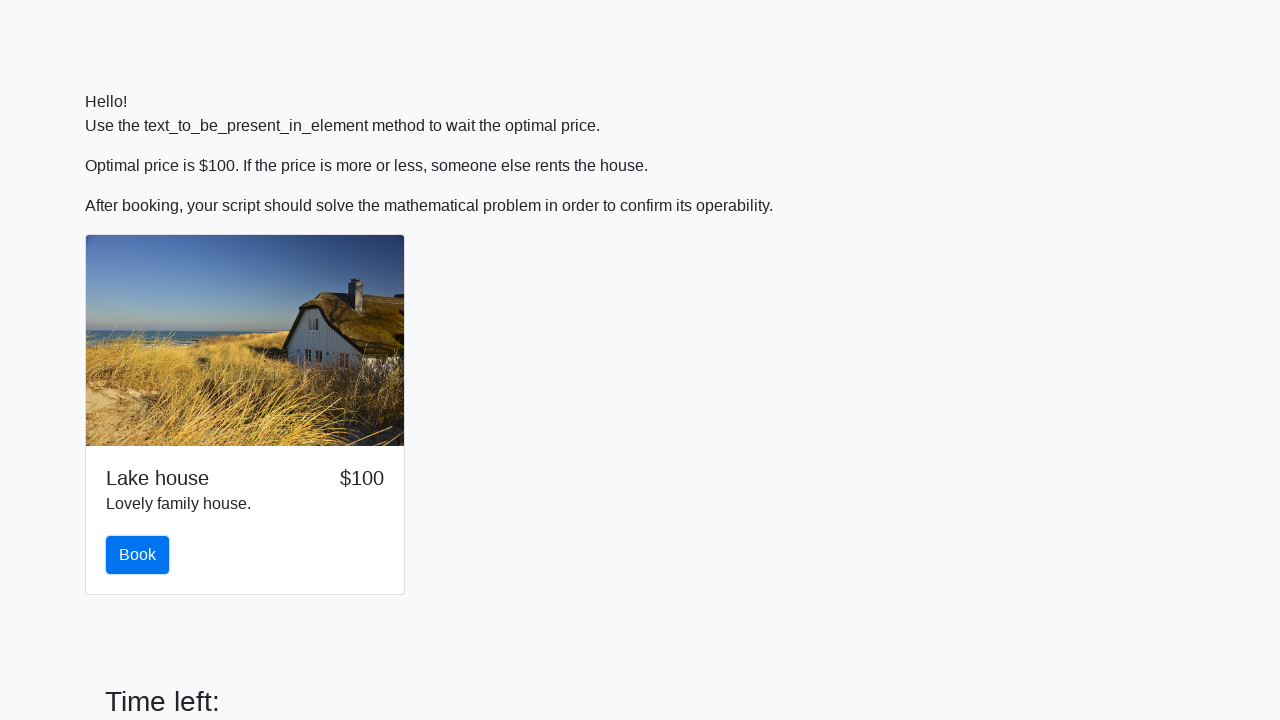

Retrieved mathematical challenge value from input_value element
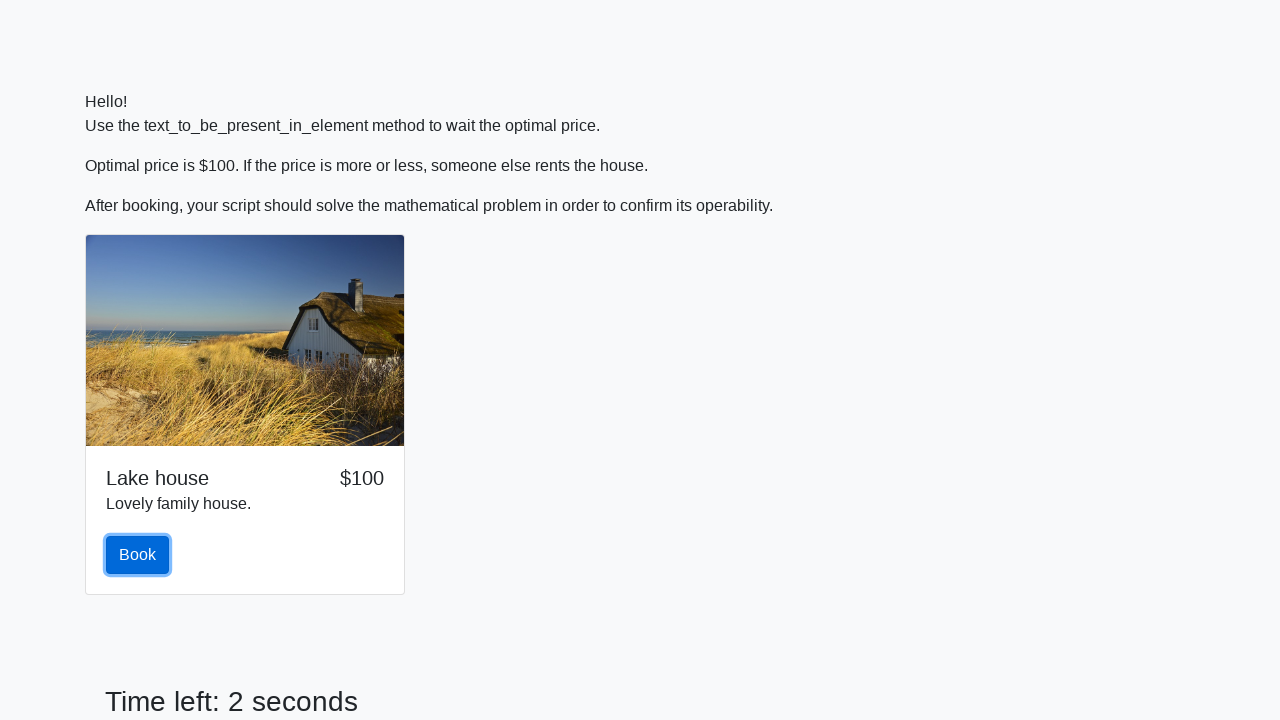

Calculated answer using mathematical formula: 2.4571623835286913
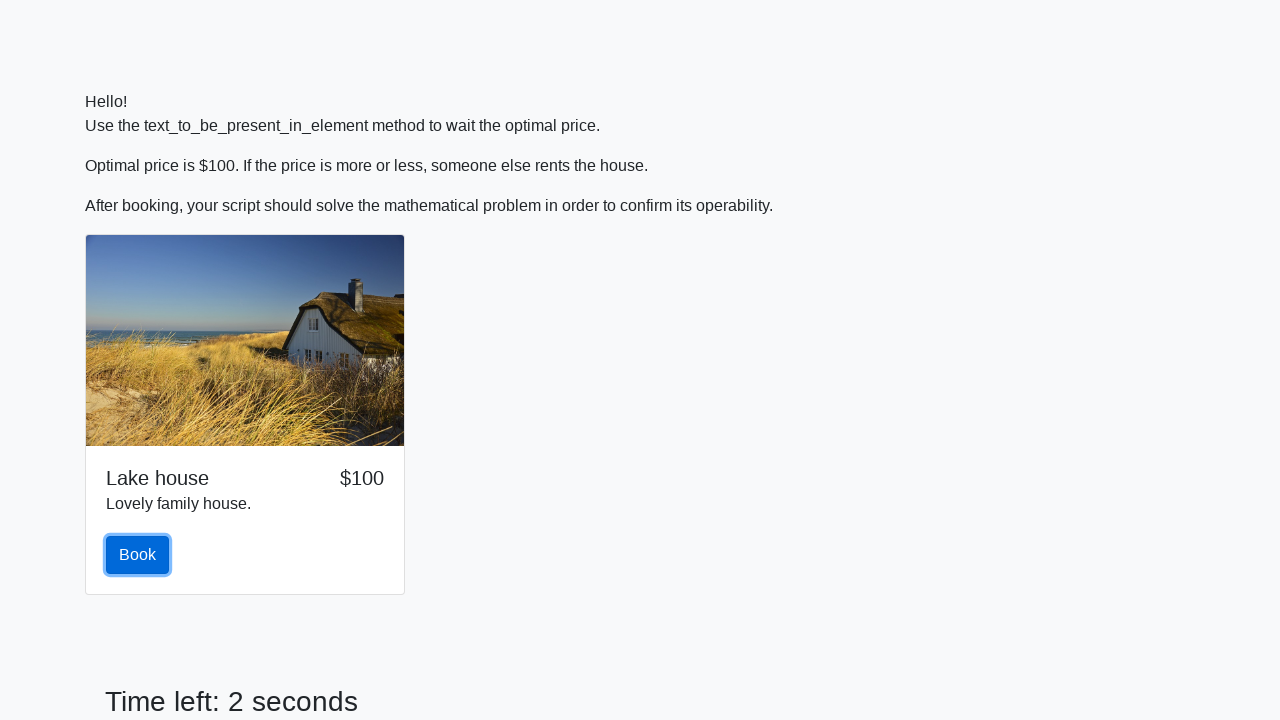

Filled answer field with calculated result on #answer
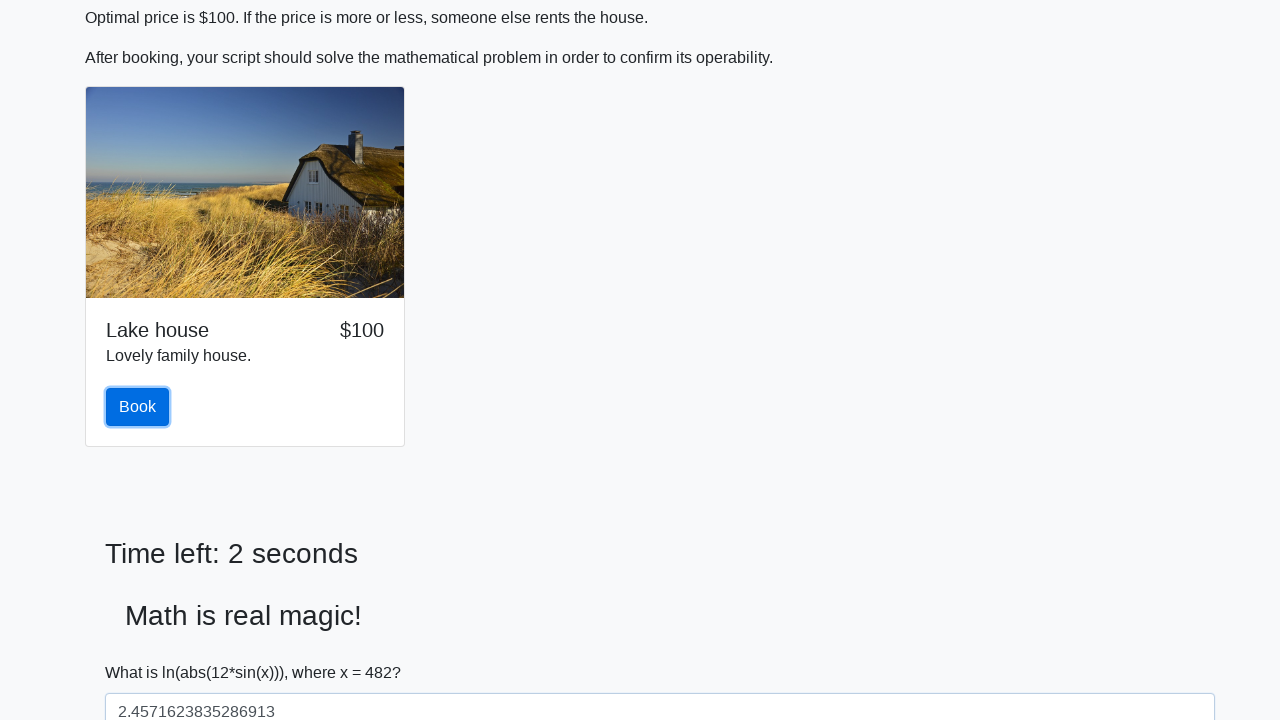

Scrolled solve button into view
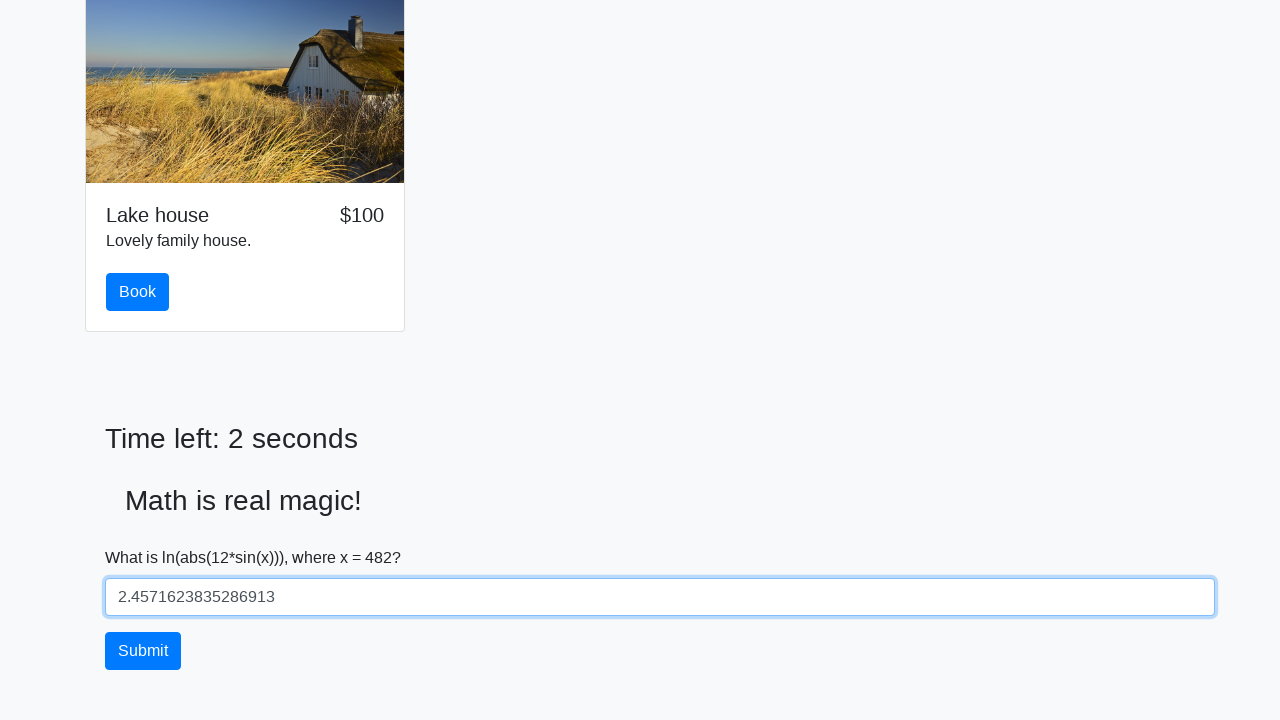

Clicked solve button at (143, 651) on #solve
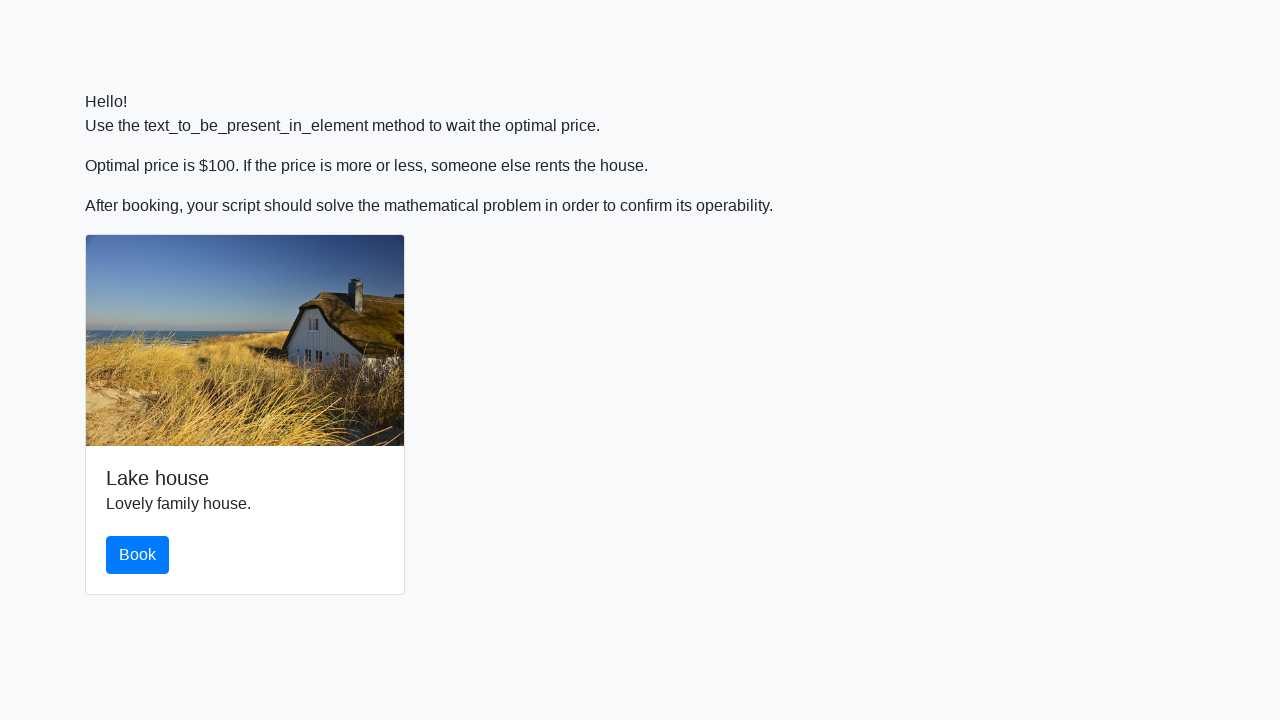

Set up dialog handler to accept alerts
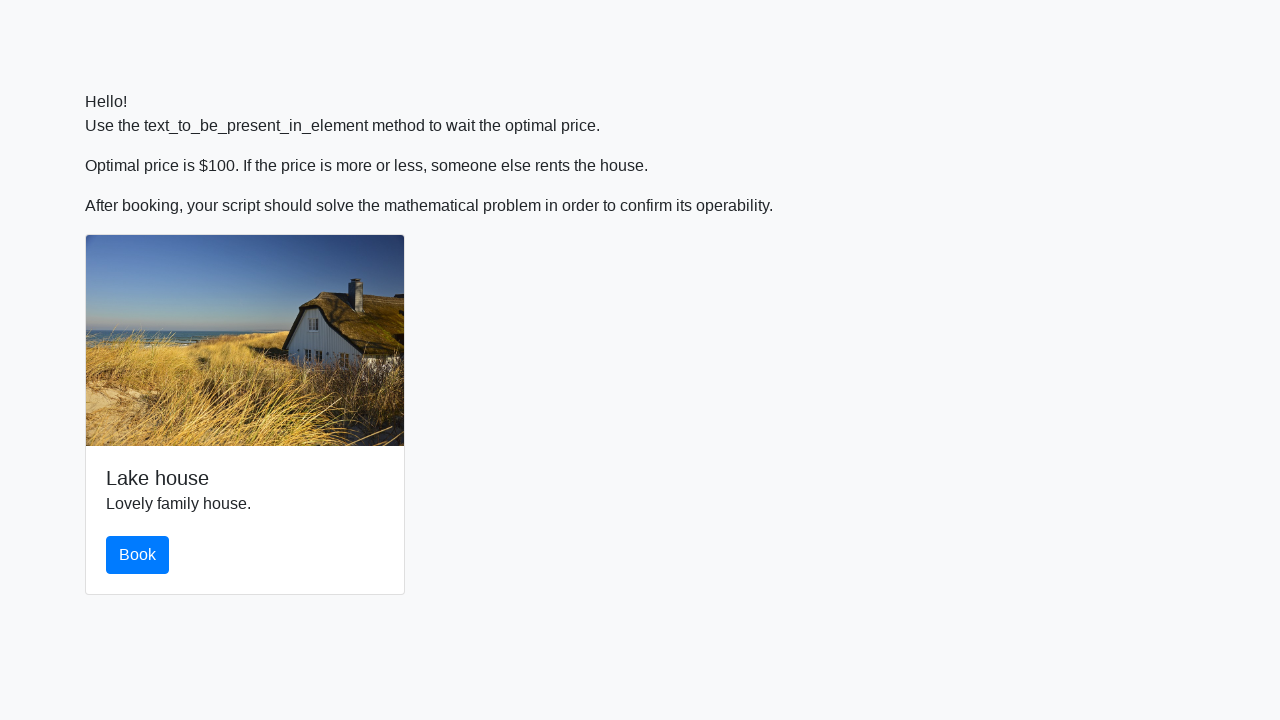

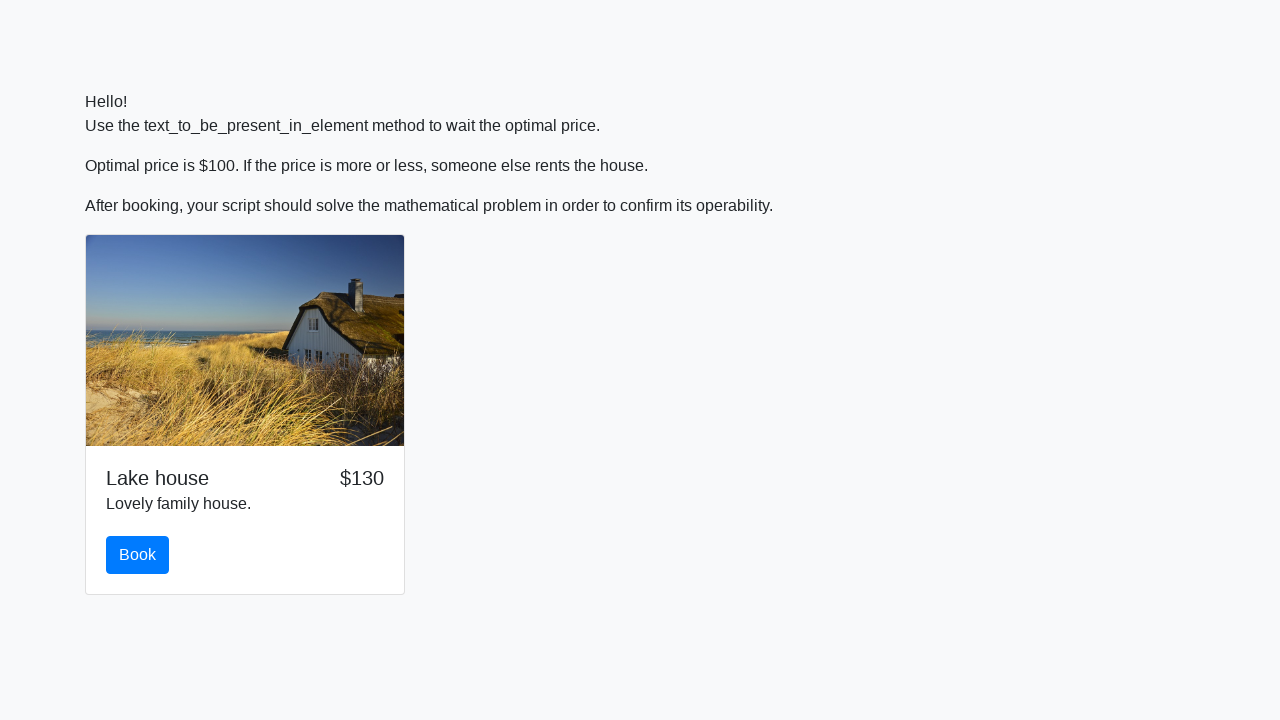